Tests a simple contact form by filling in first name, last name, email, and phone number fields, then submitting the form and verifying the confirmation message appears.

Starting URL: https://v1.training-support.net/selenium/simple-form

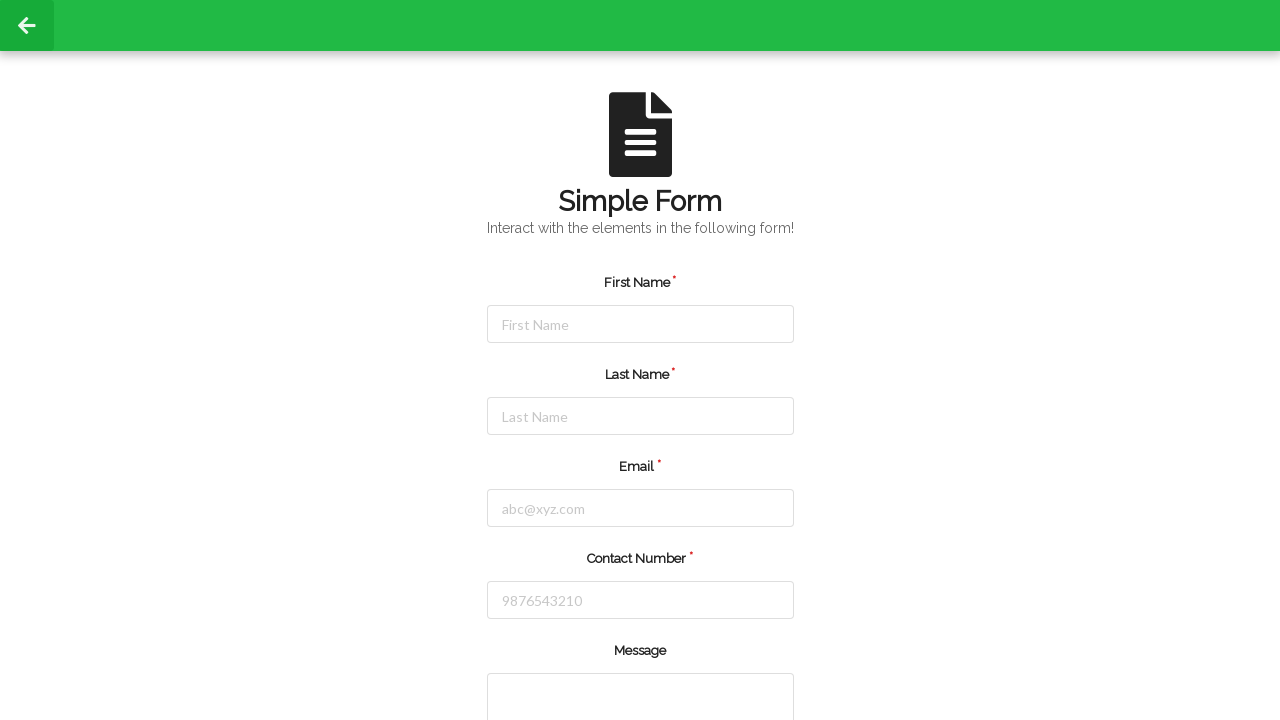

Filled first name field with 'John' on #firstName
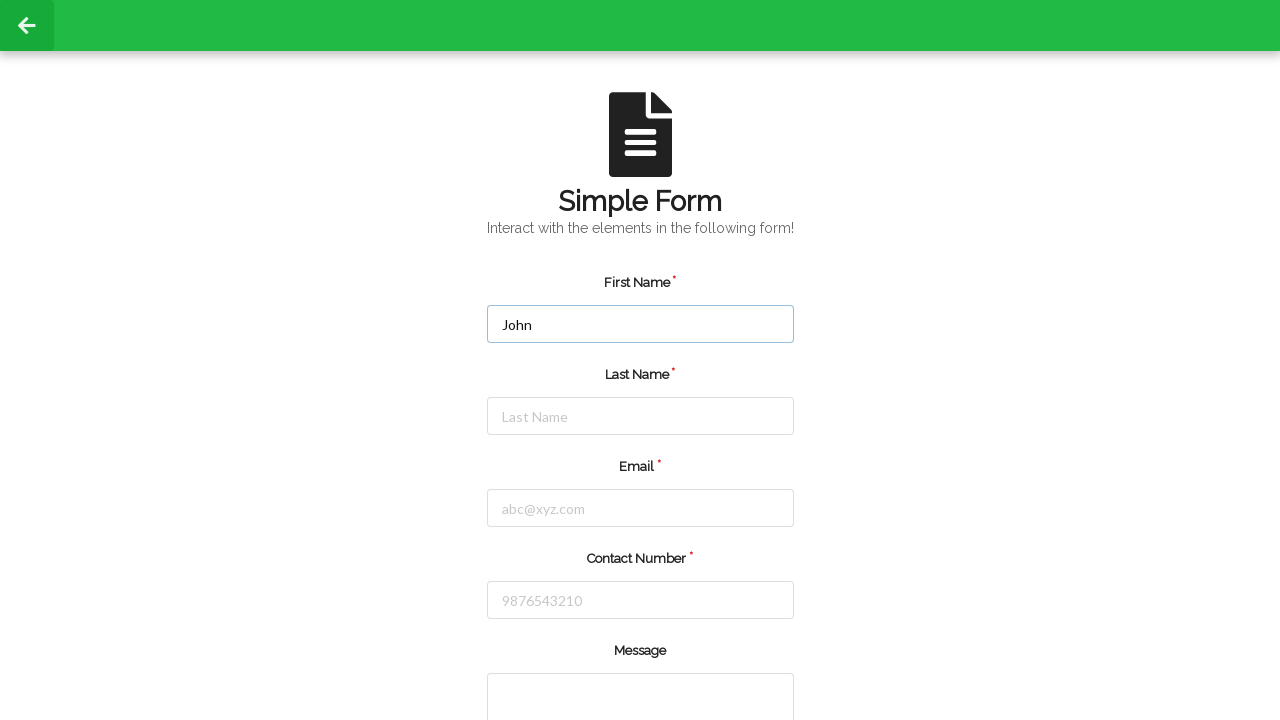

Filled last name field with 'Doe' on #lastName
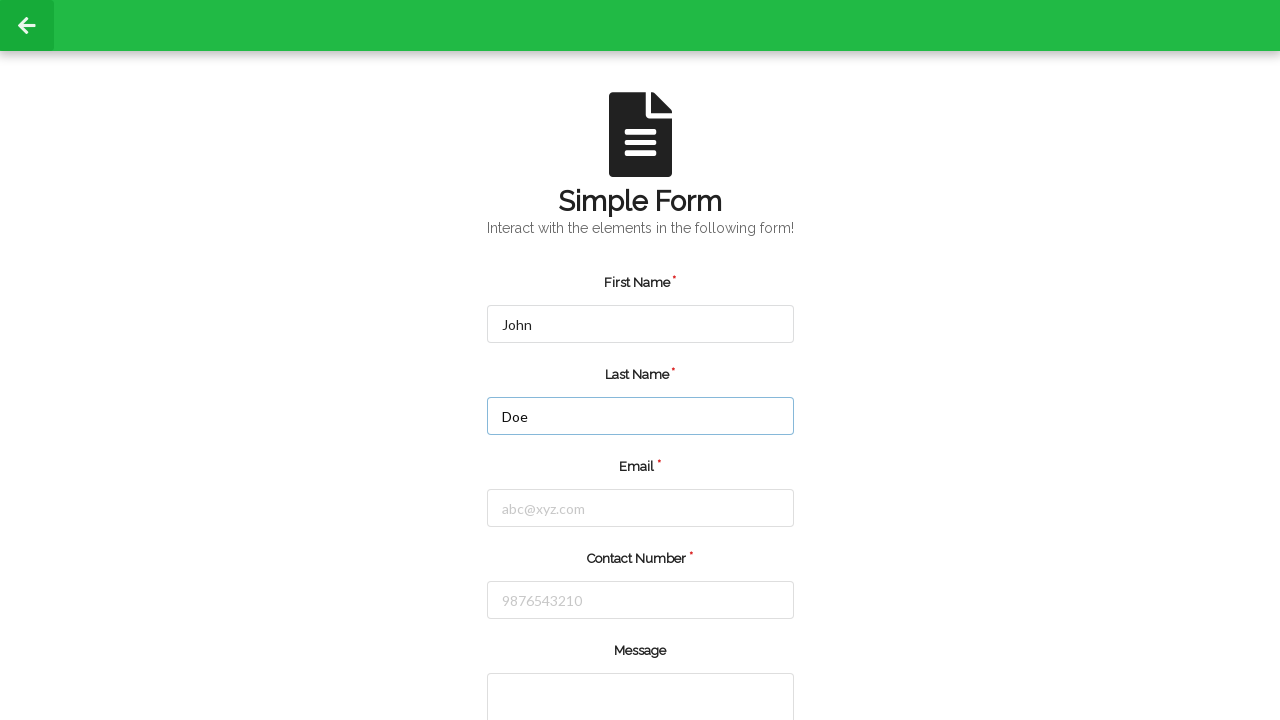

Filled email field with 'john.doe@gmail.com' on #email
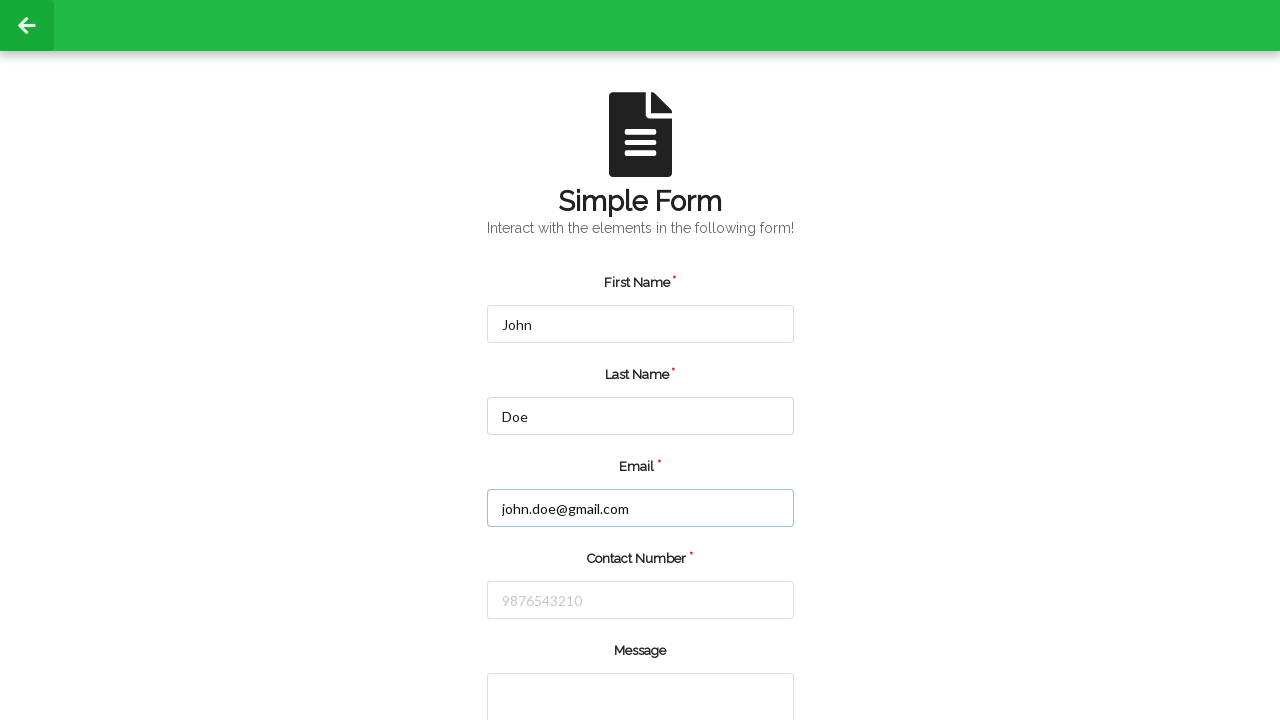

Filled phone number field with '7569335977' on #number
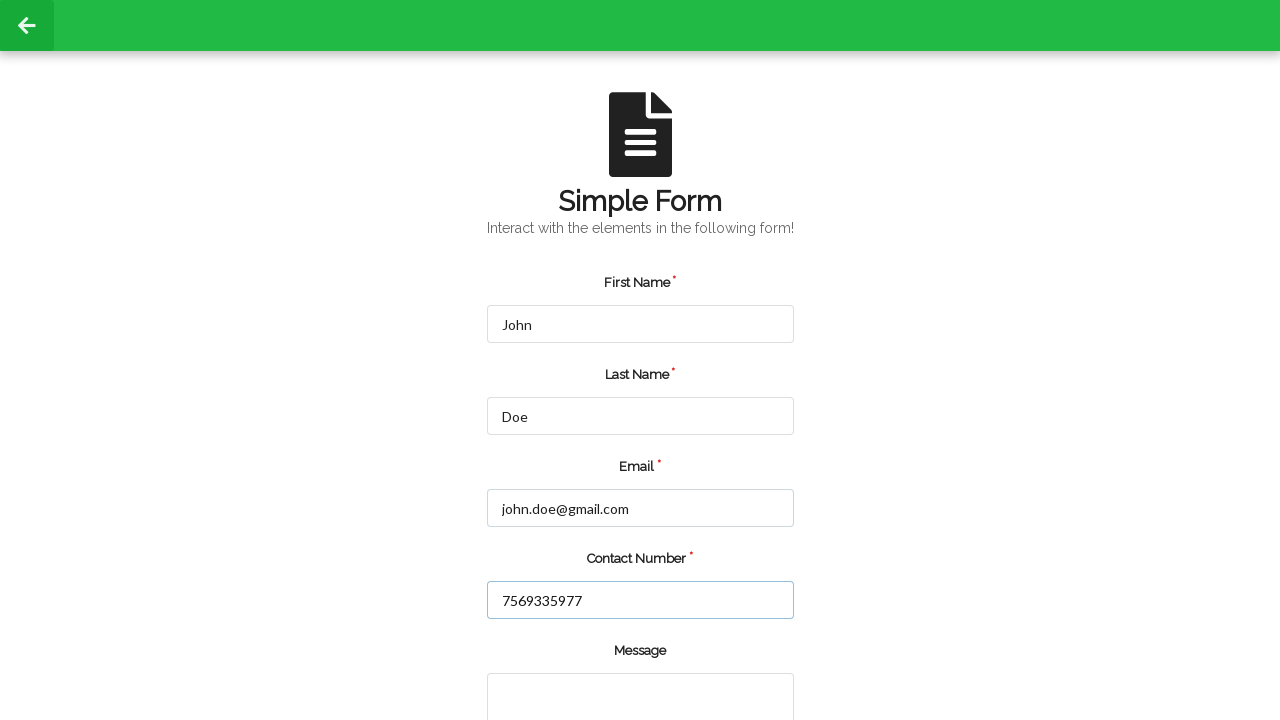

Clicked submit button to submit the form at (558, 660) on input[type='submit']
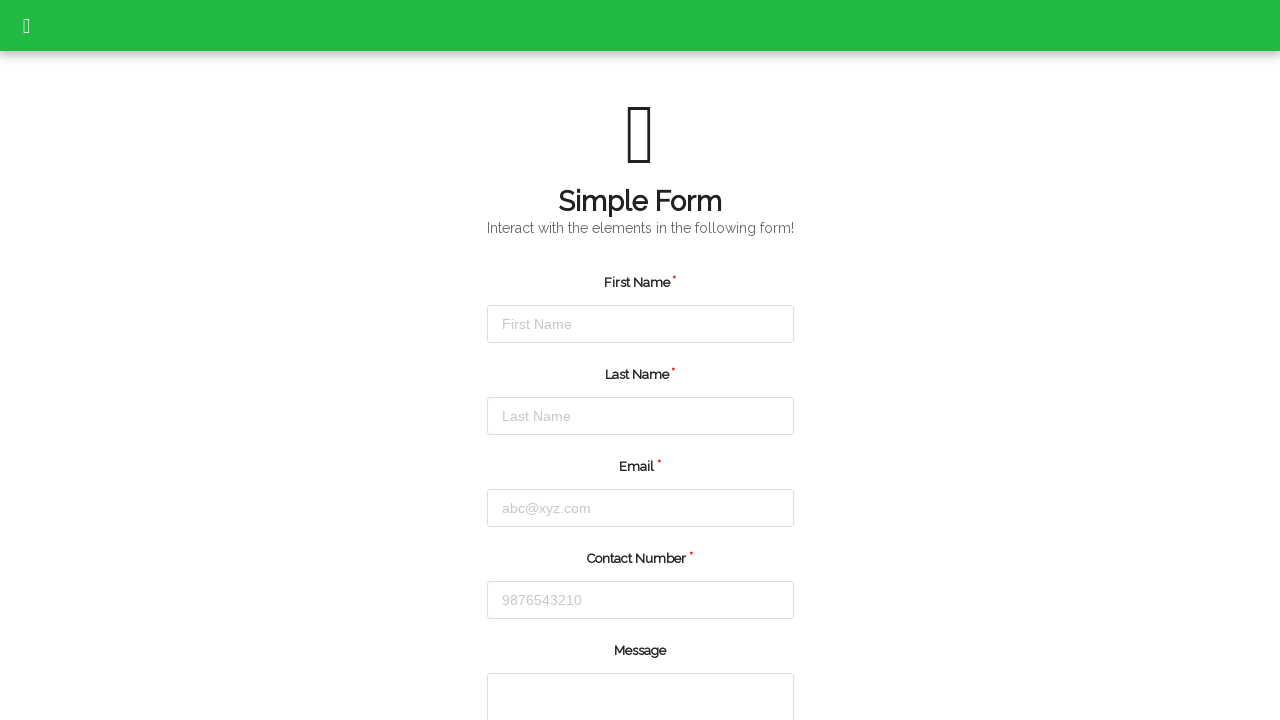

Set up dialog handler to accept confirmation dialog
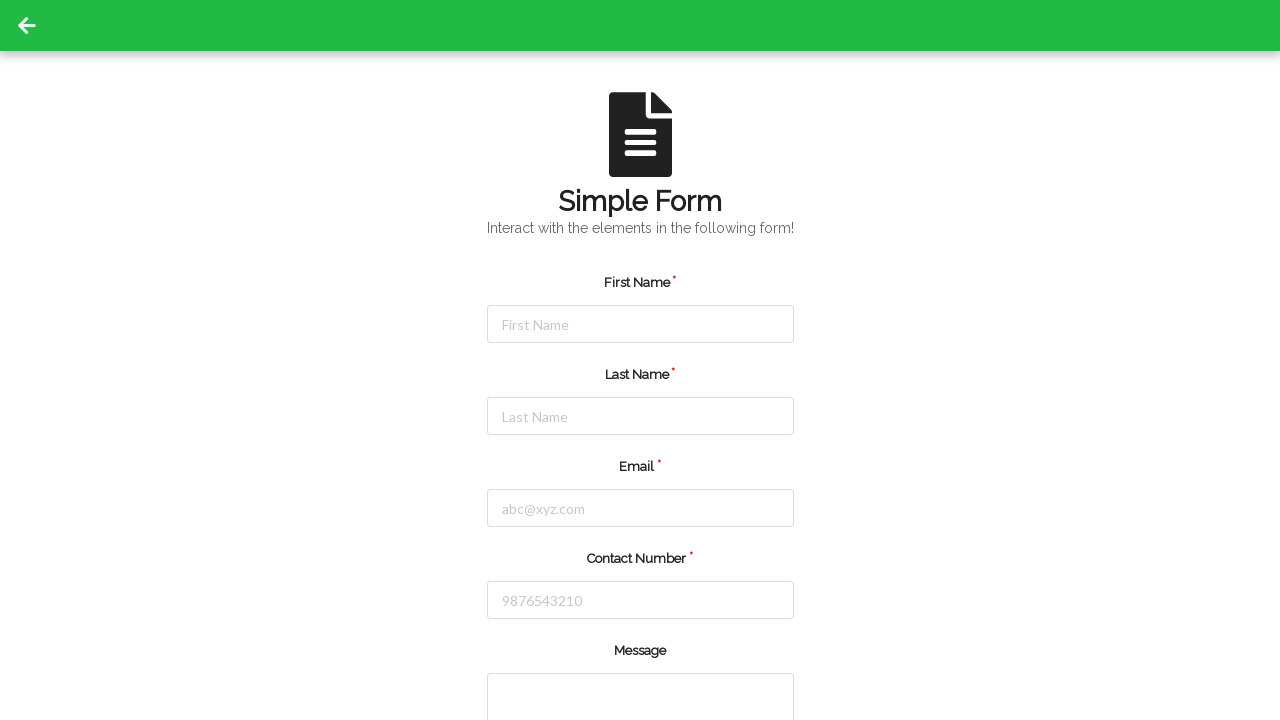

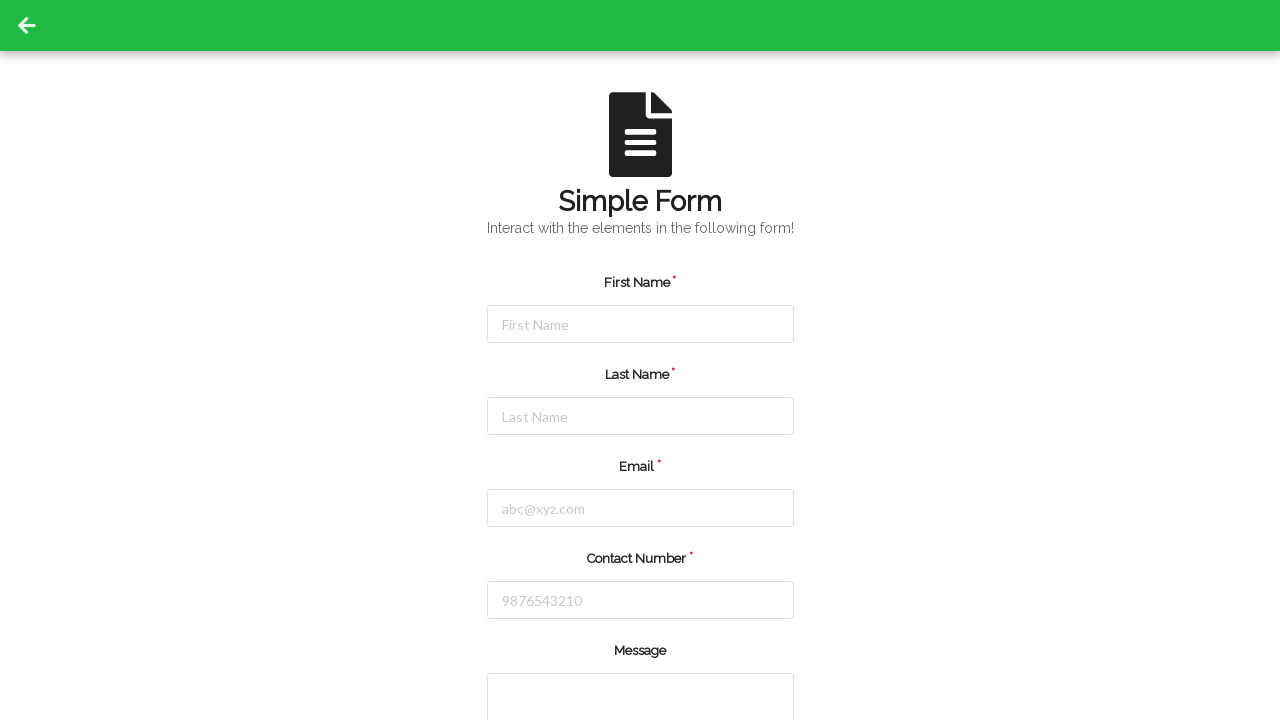